Opens YouTube homepage and maximizes the browser window to verify the page loads successfully

Starting URL: https://www.youtube.com/

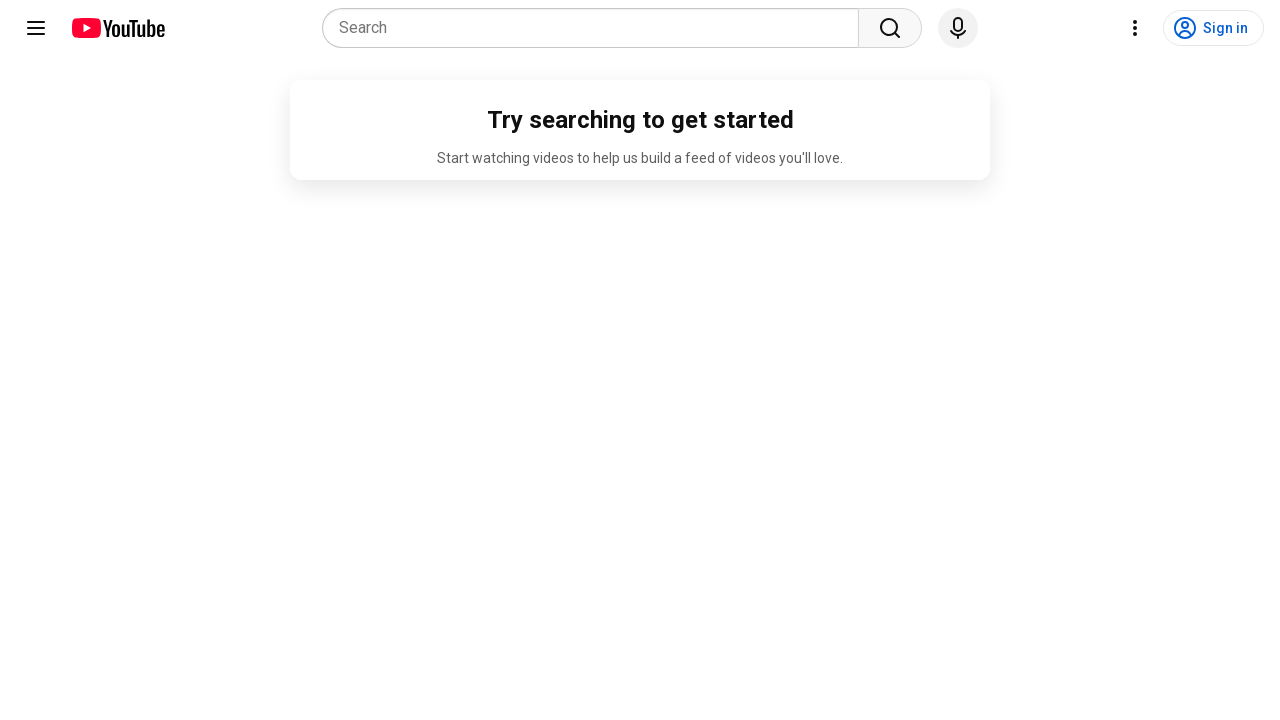

Set viewport to 1920x1080 to maximize browser window
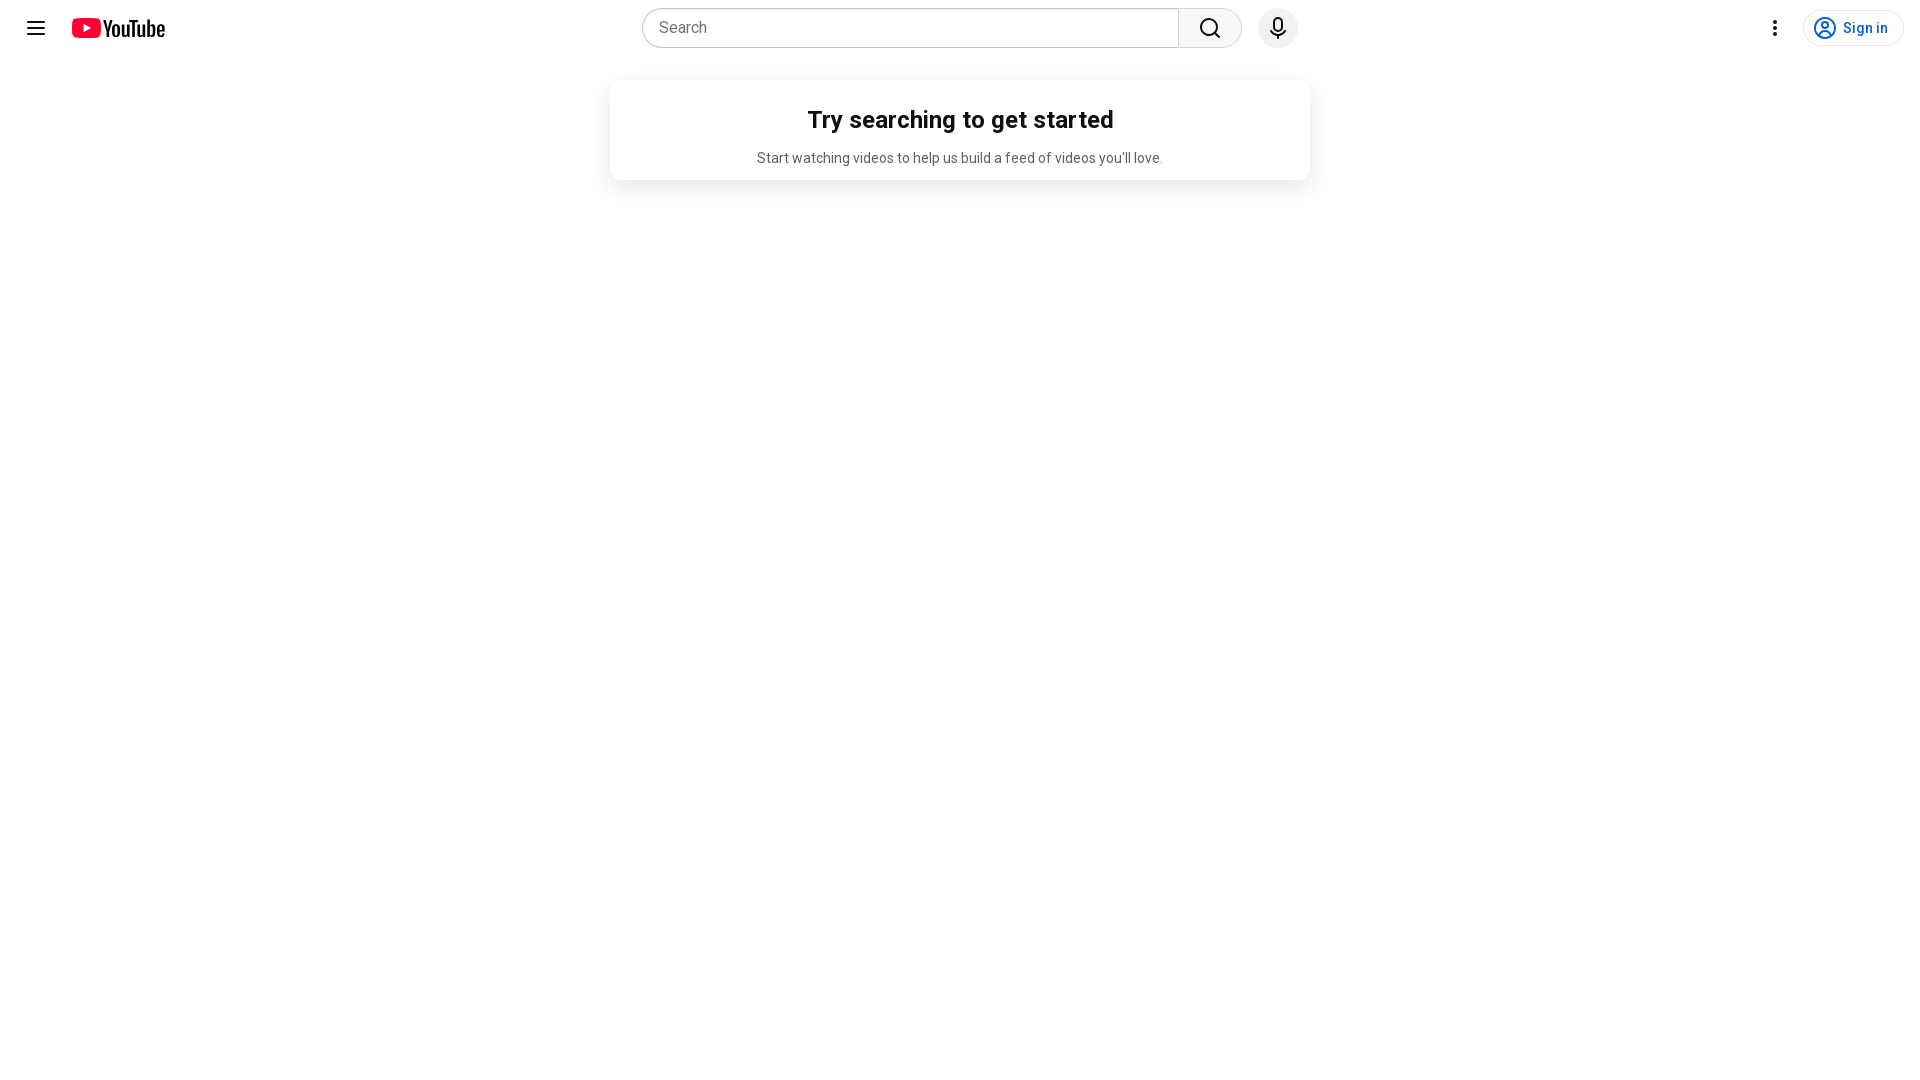

YouTube homepage loaded successfully (DOM content loaded)
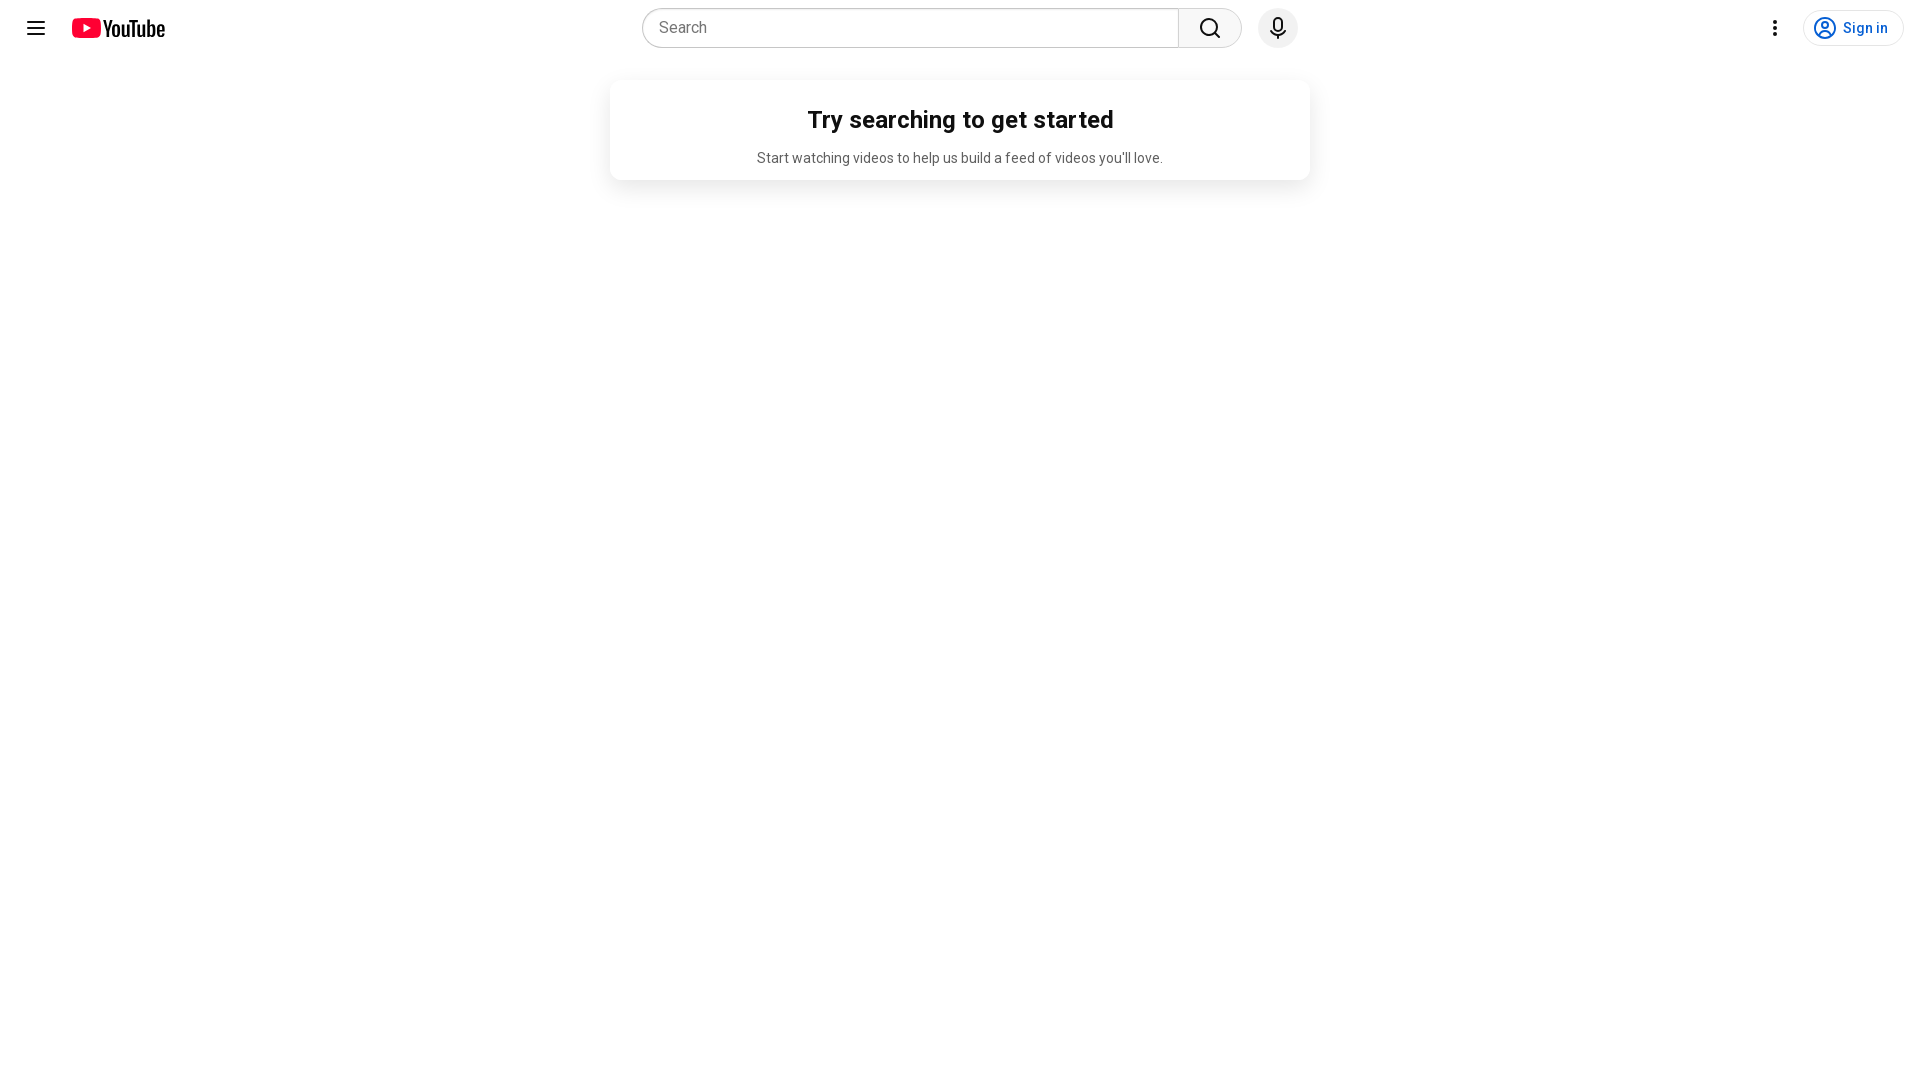

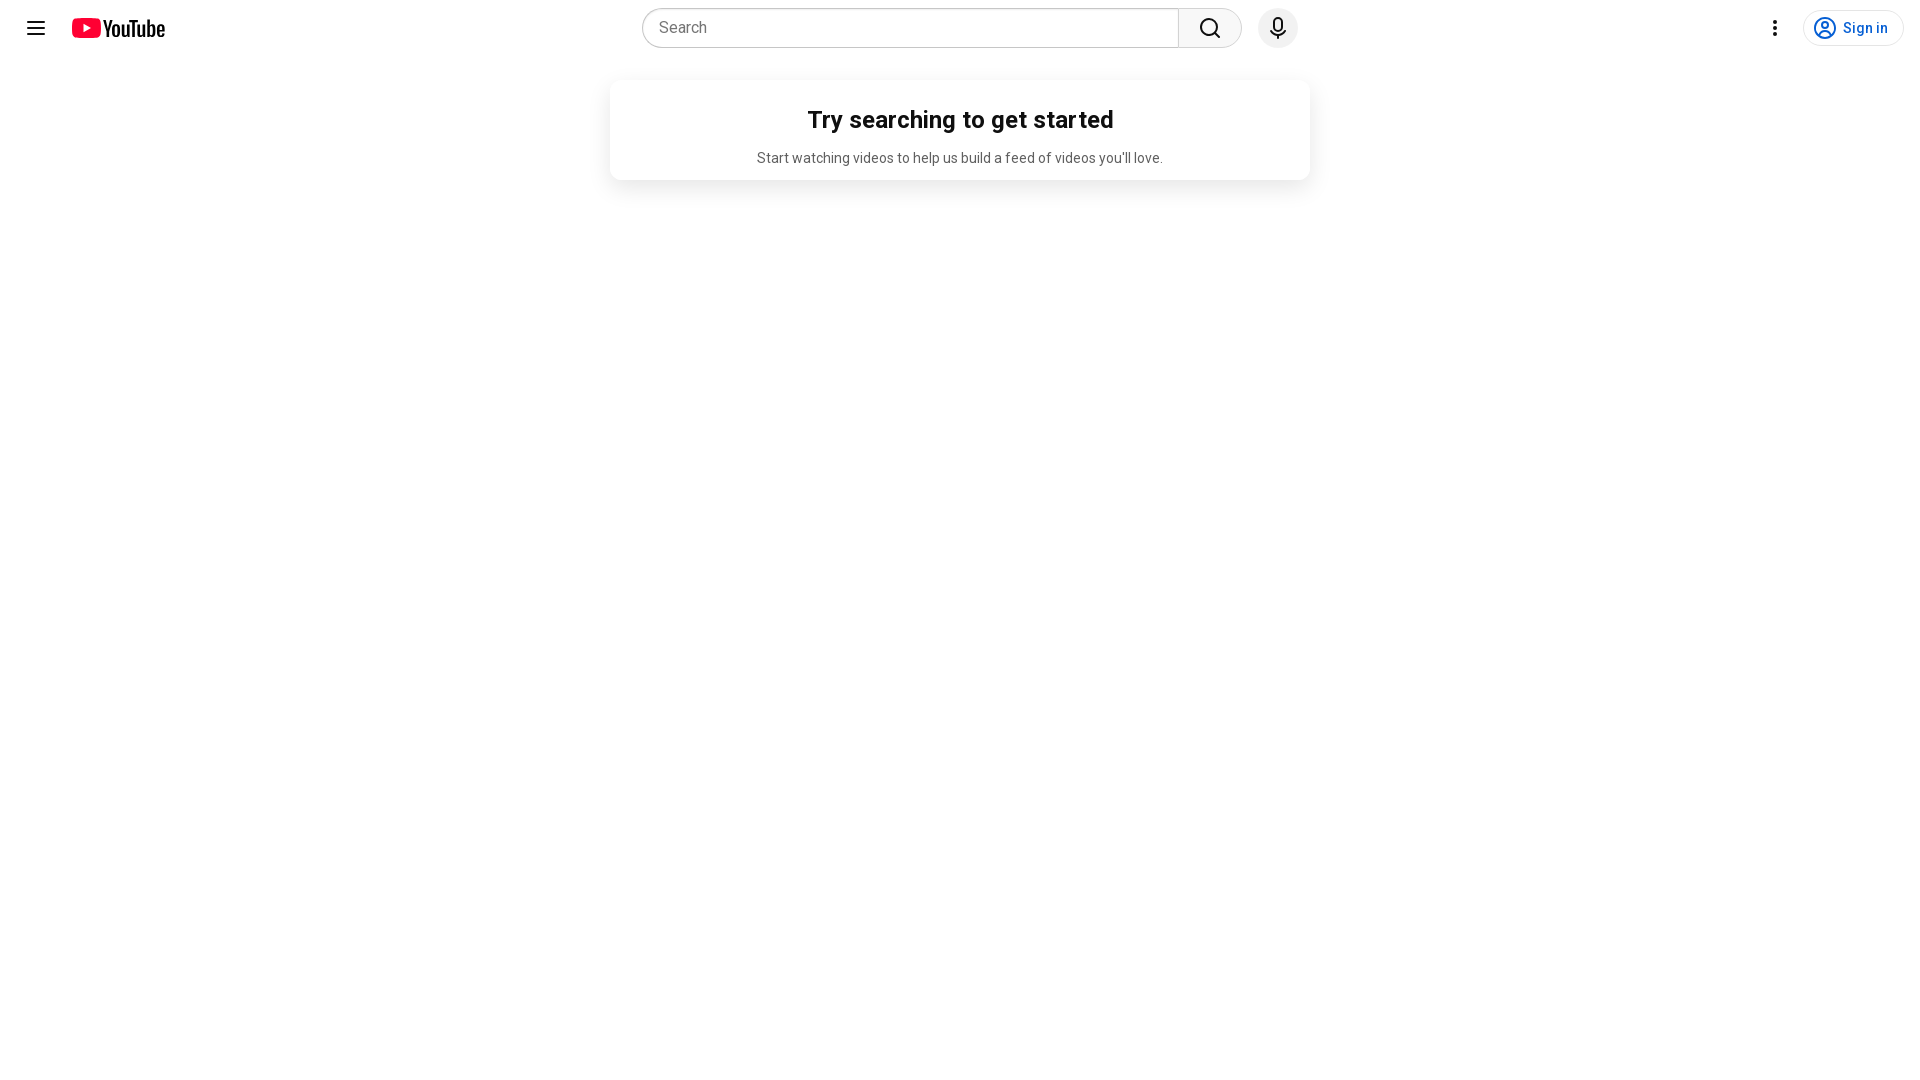